Tests the country dropdown on OrangeHRM's free trial page by verifying the dropdown contains expected countries and then selecting "South Korea" from the list.

Starting URL: https://www.orangehrm.com/en/30-day-free-trial/

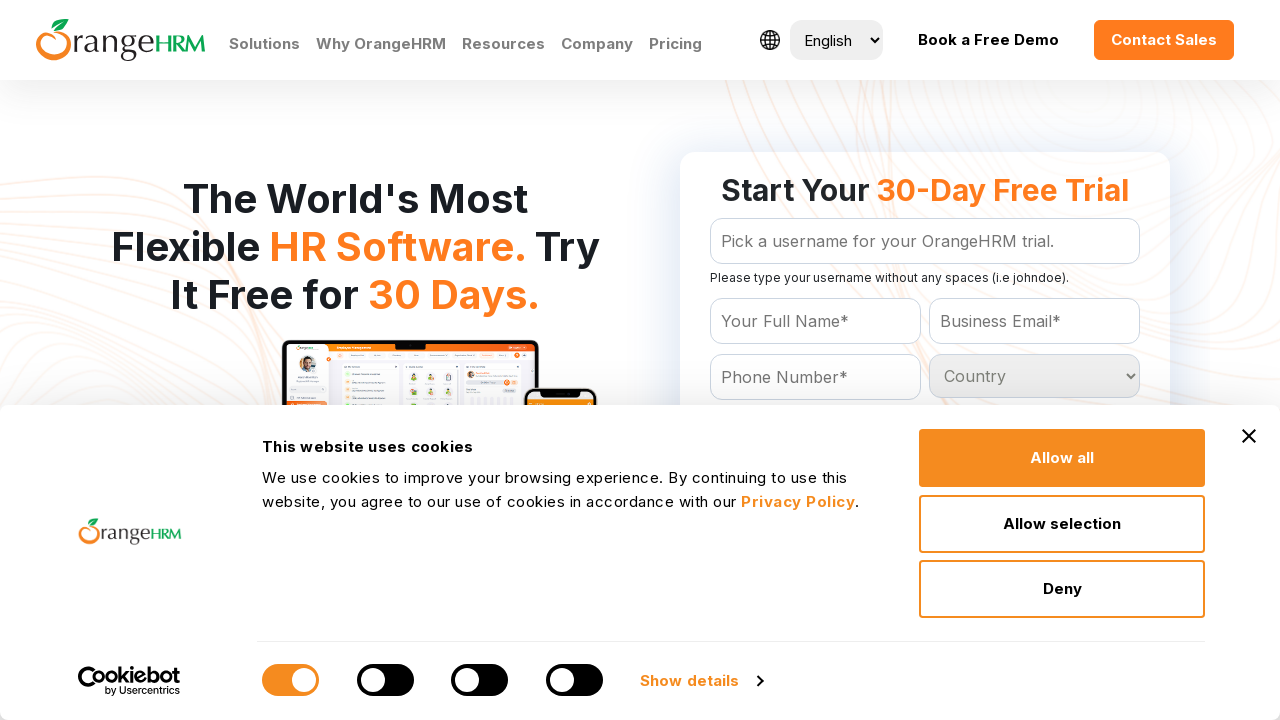

Waited for country dropdown to be visible
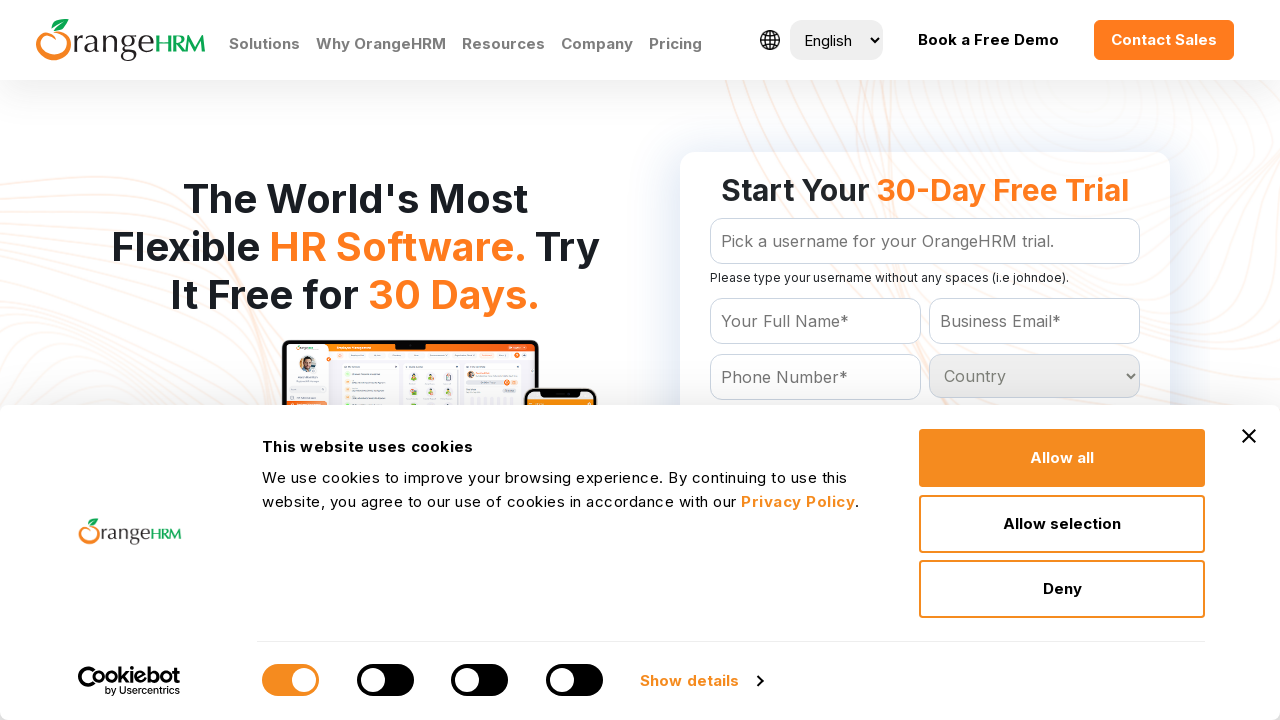

Located country dropdown element
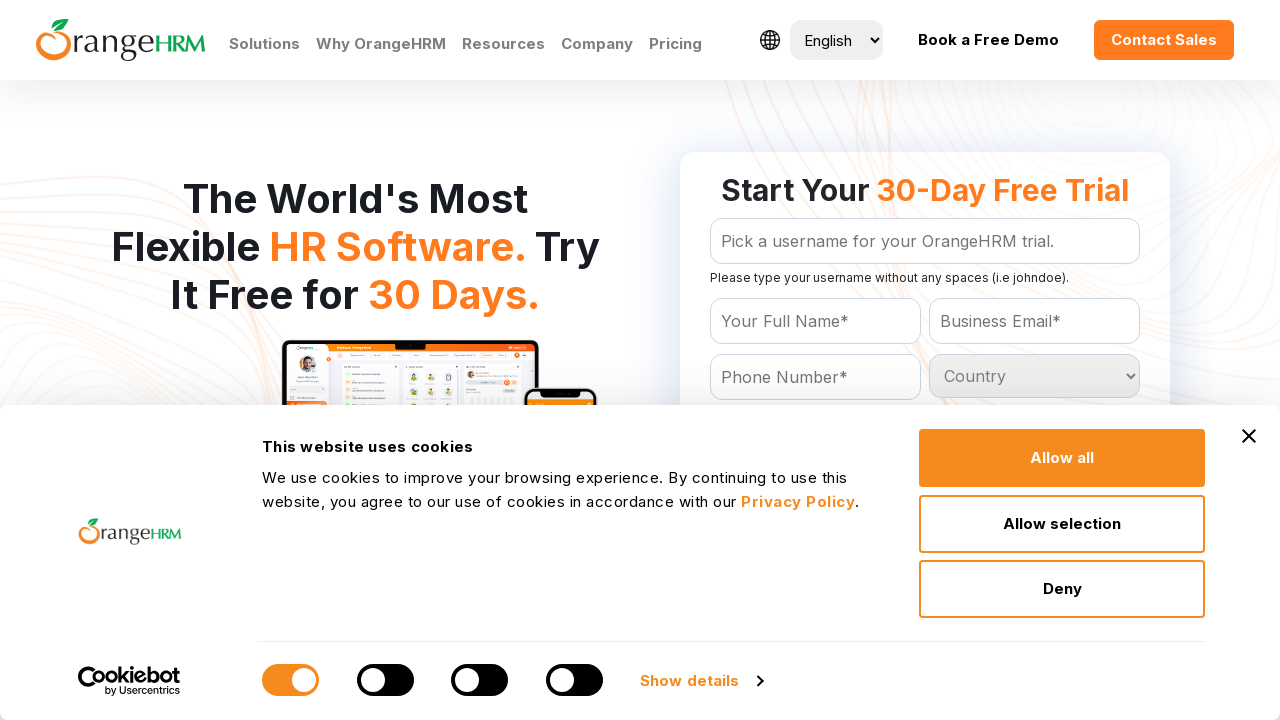

Retrieved all country options from dropdown
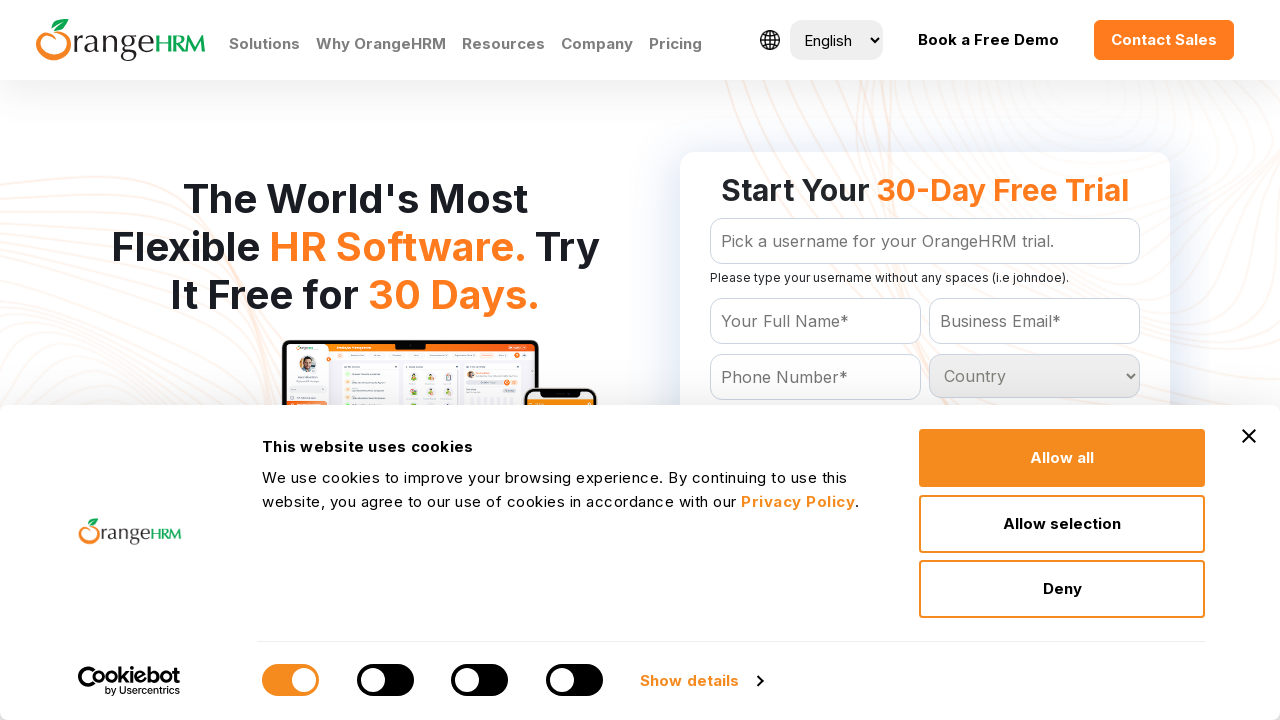

Counted dropdown options: 232 countries found
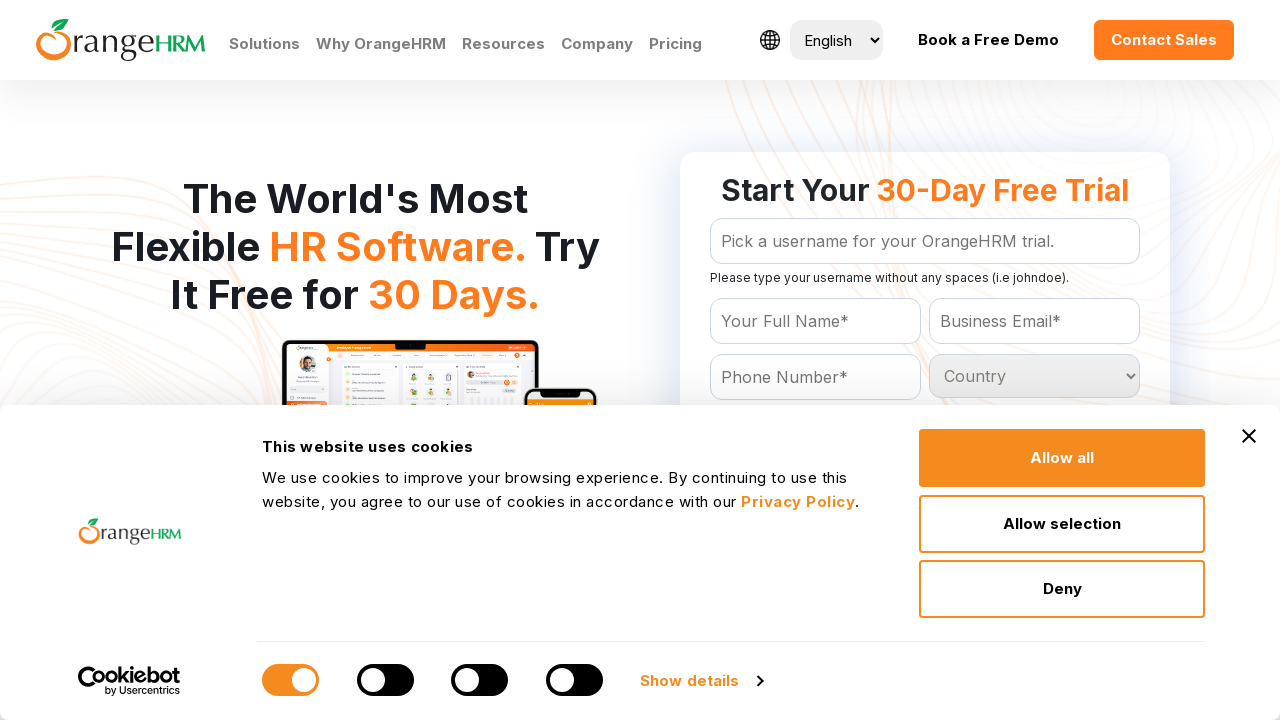

Verified dropdown contains exactly 232 countries
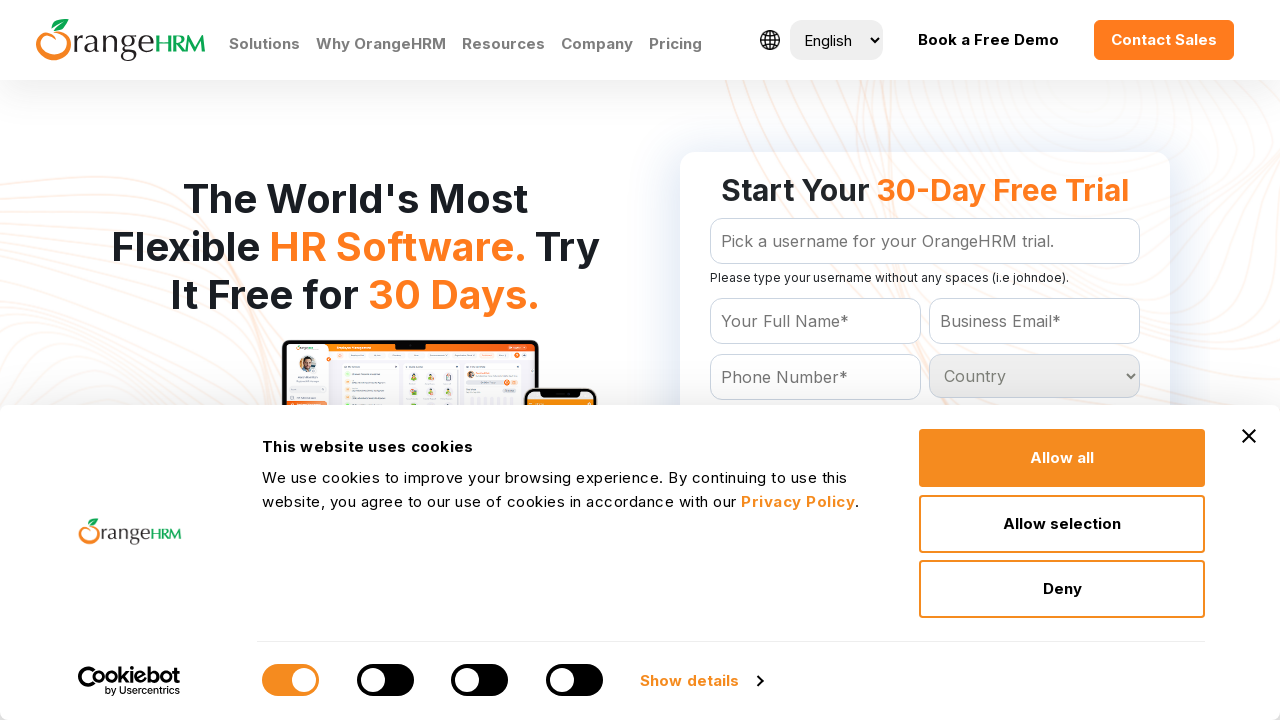

Selected 'South Korea' from country dropdown on #Form_getForm_Country
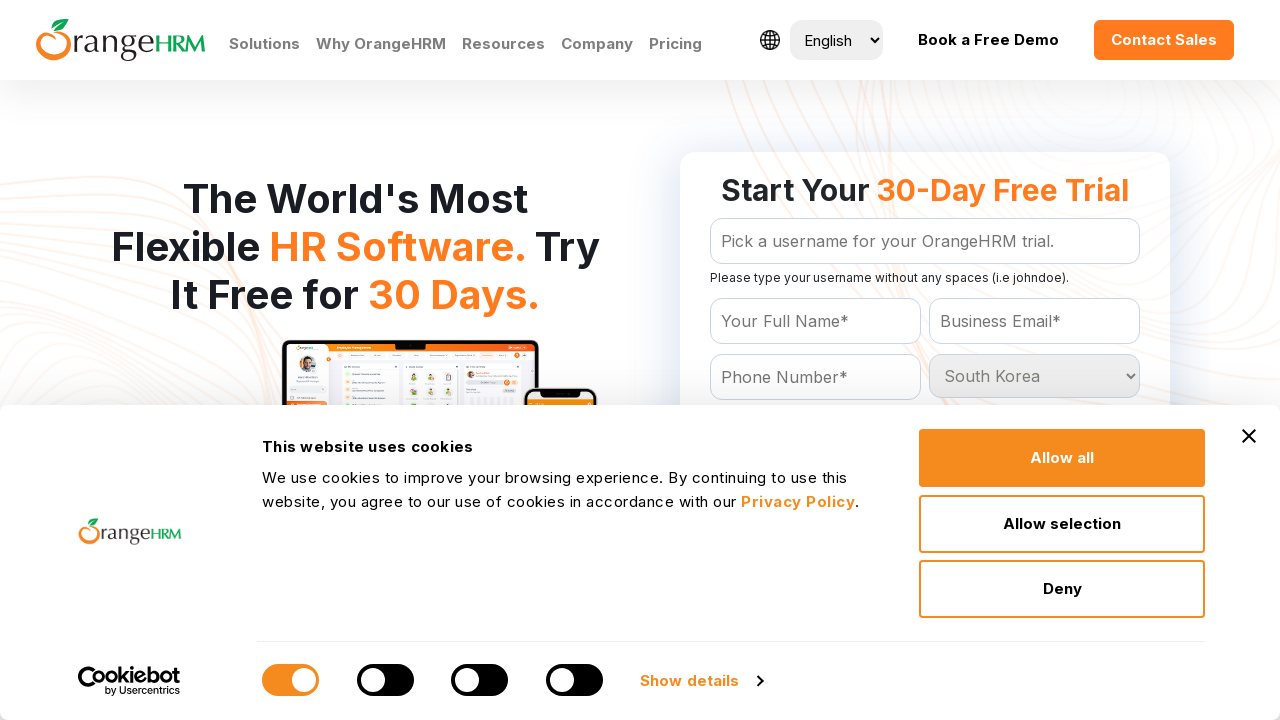

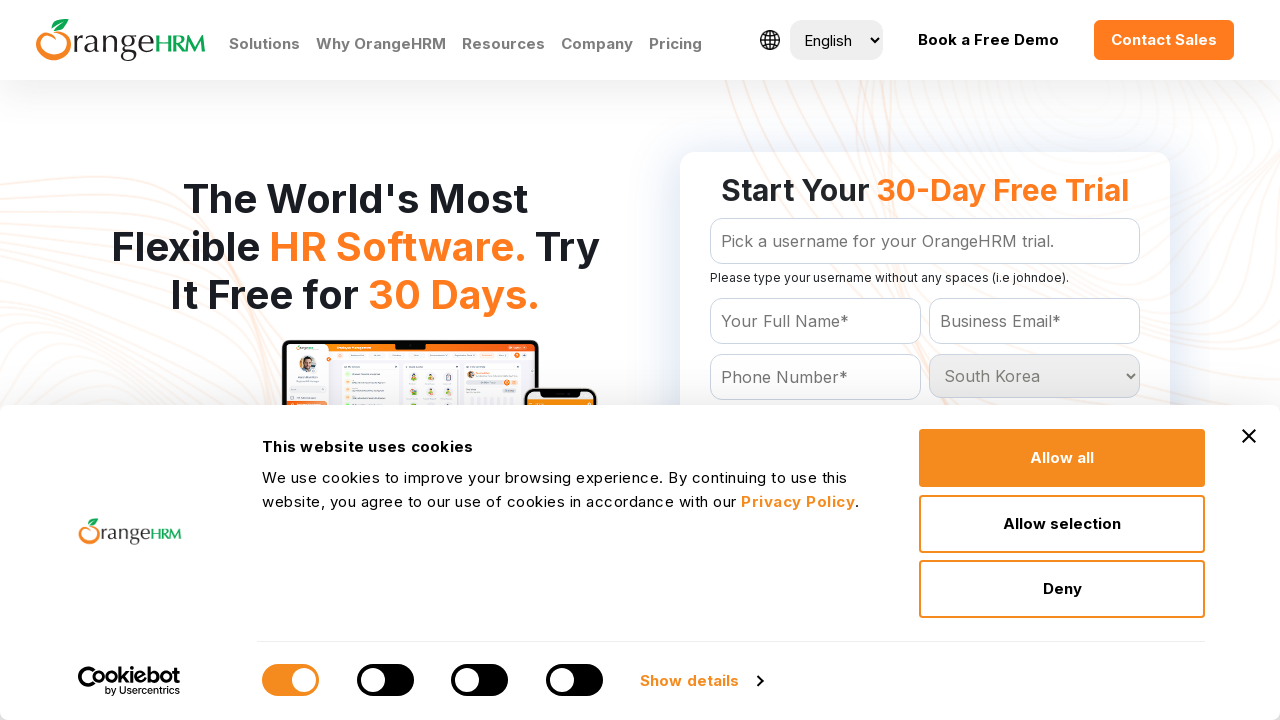